Tests that the password field accepts input and verifies the entered value

Starting URL: https://www.saucedemo.com/

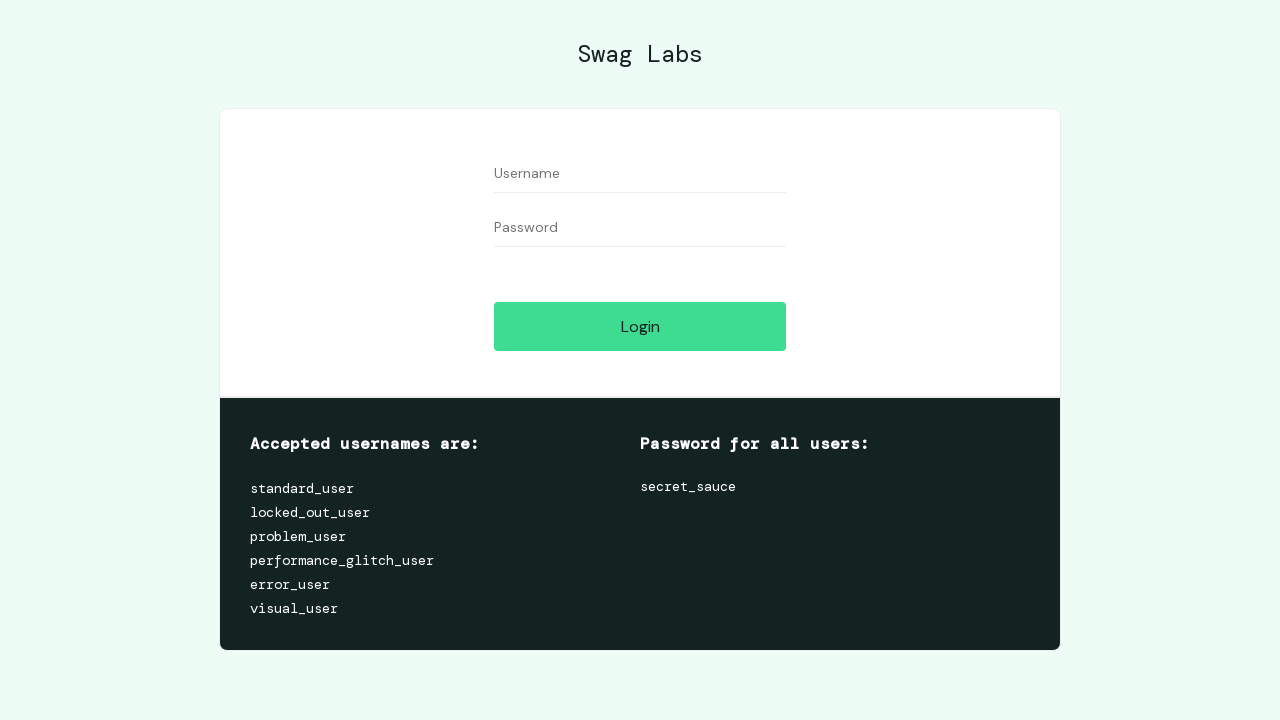

Located password input field
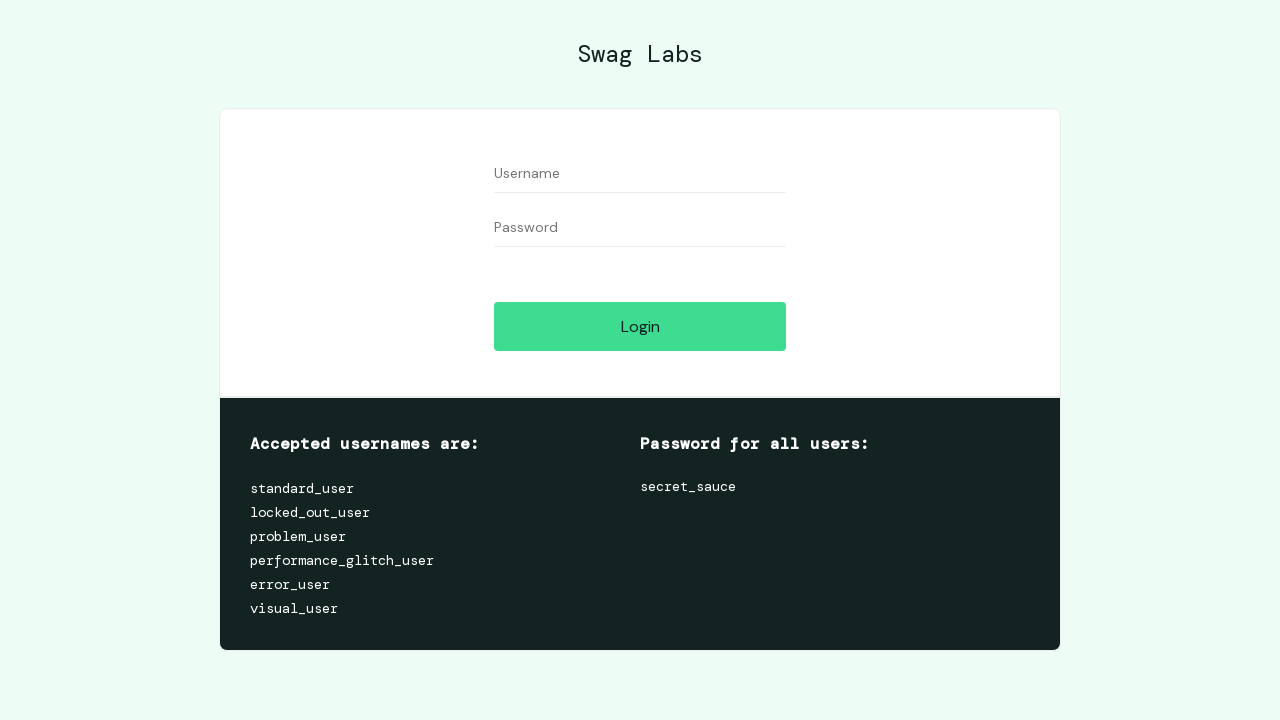

Filled password field with 'secret_sauce' on input[name='password']
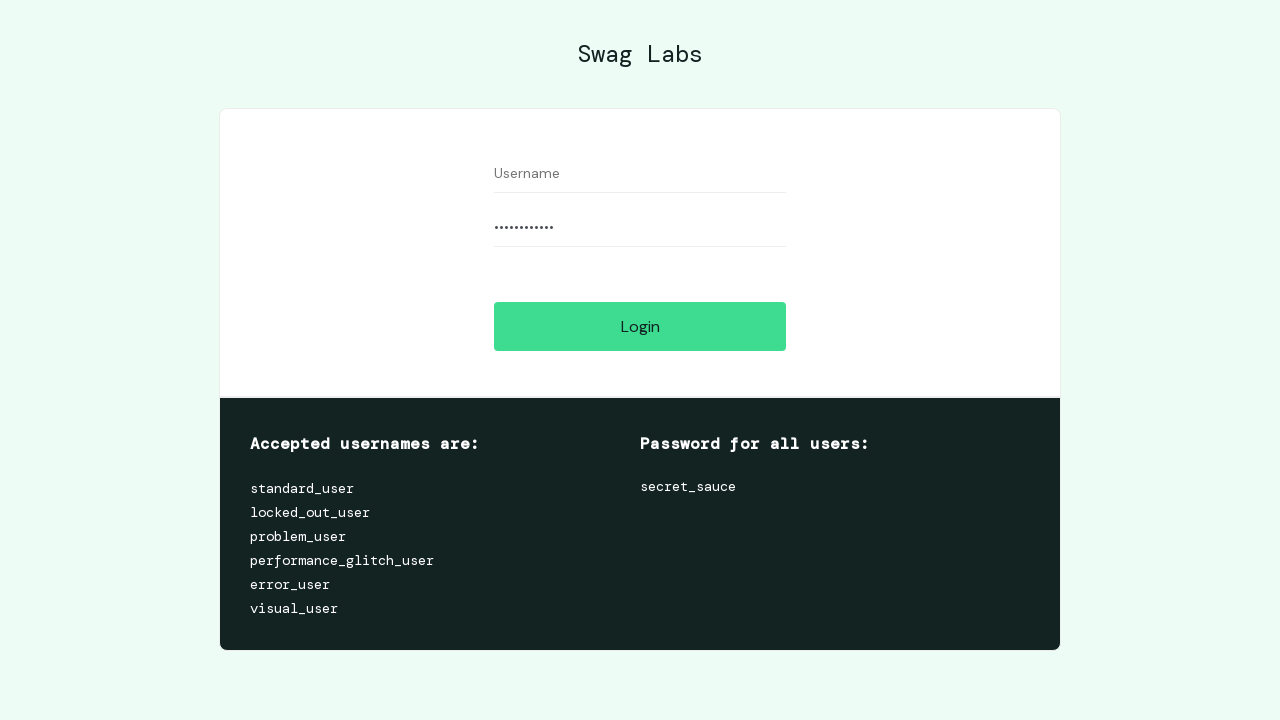

Verified password field contains 'secret_sauce'
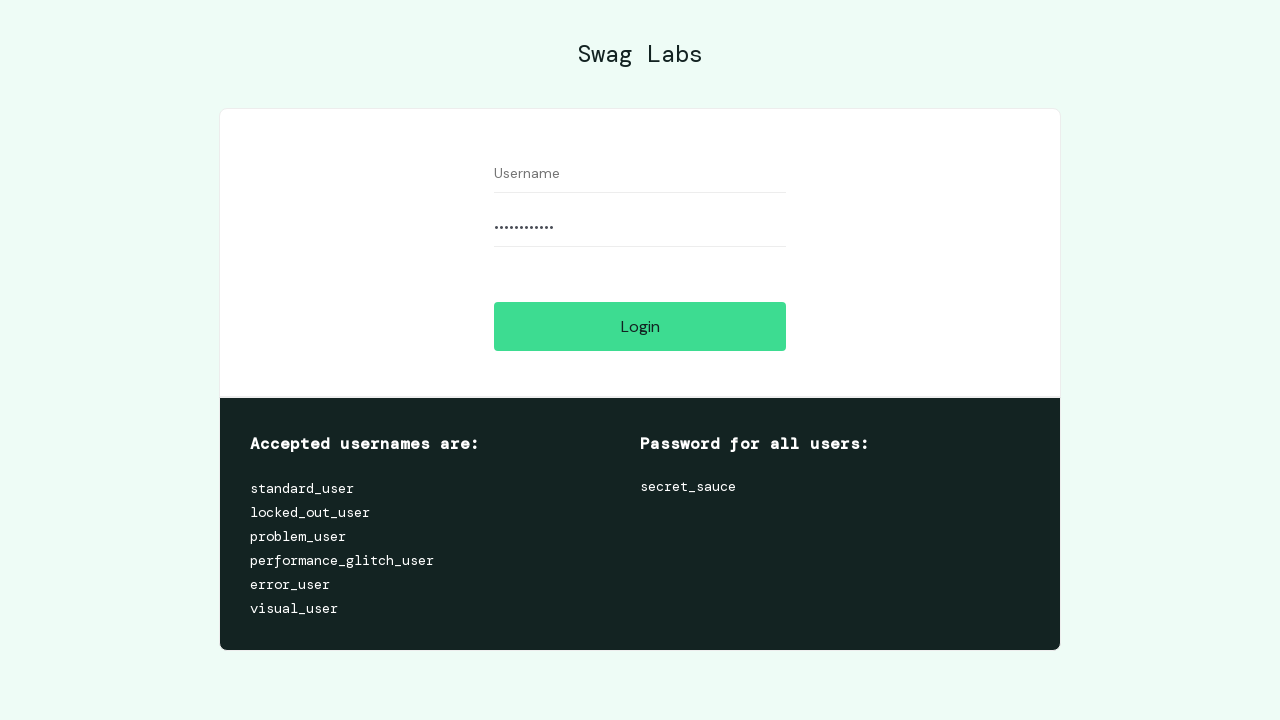

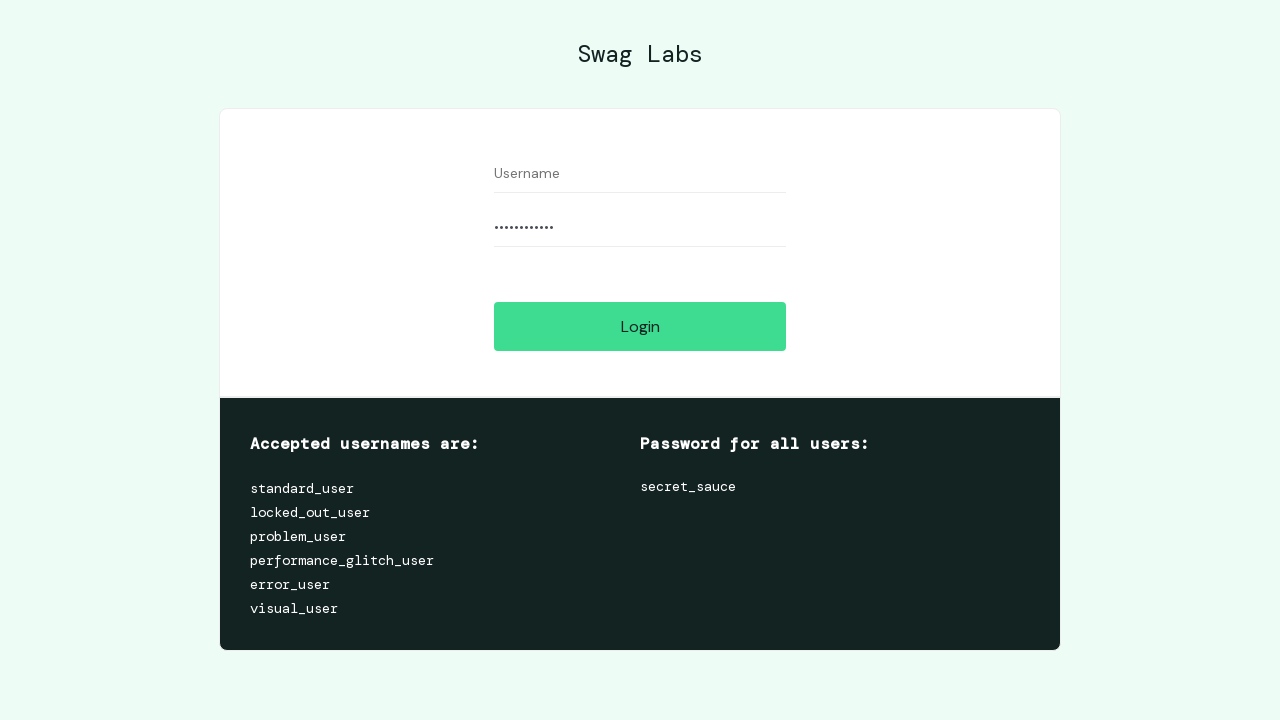